Tests dynamic loading functionality by navigating to Example 2, clicking start button and waiting for text to appear

Starting URL: https://the-internet.herokuapp.com

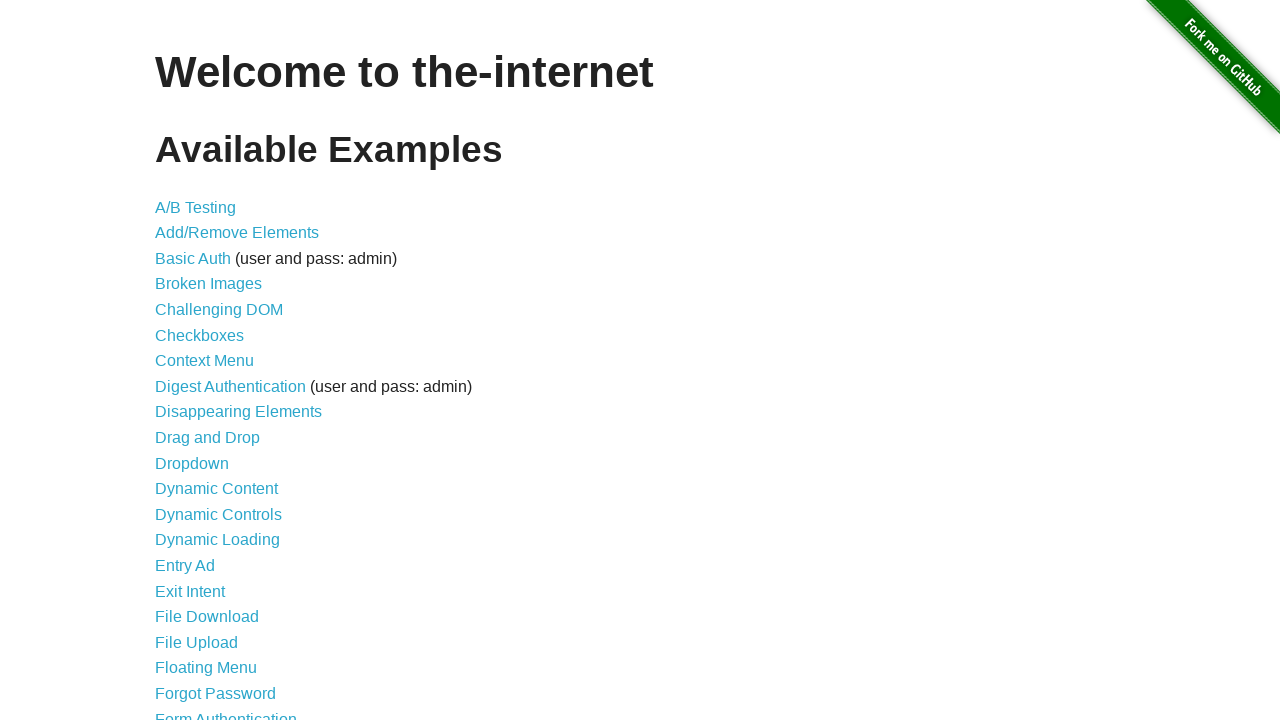

Clicked on Dynamic Loading link from homepage at (218, 540) on a[href='/dynamic_loading']
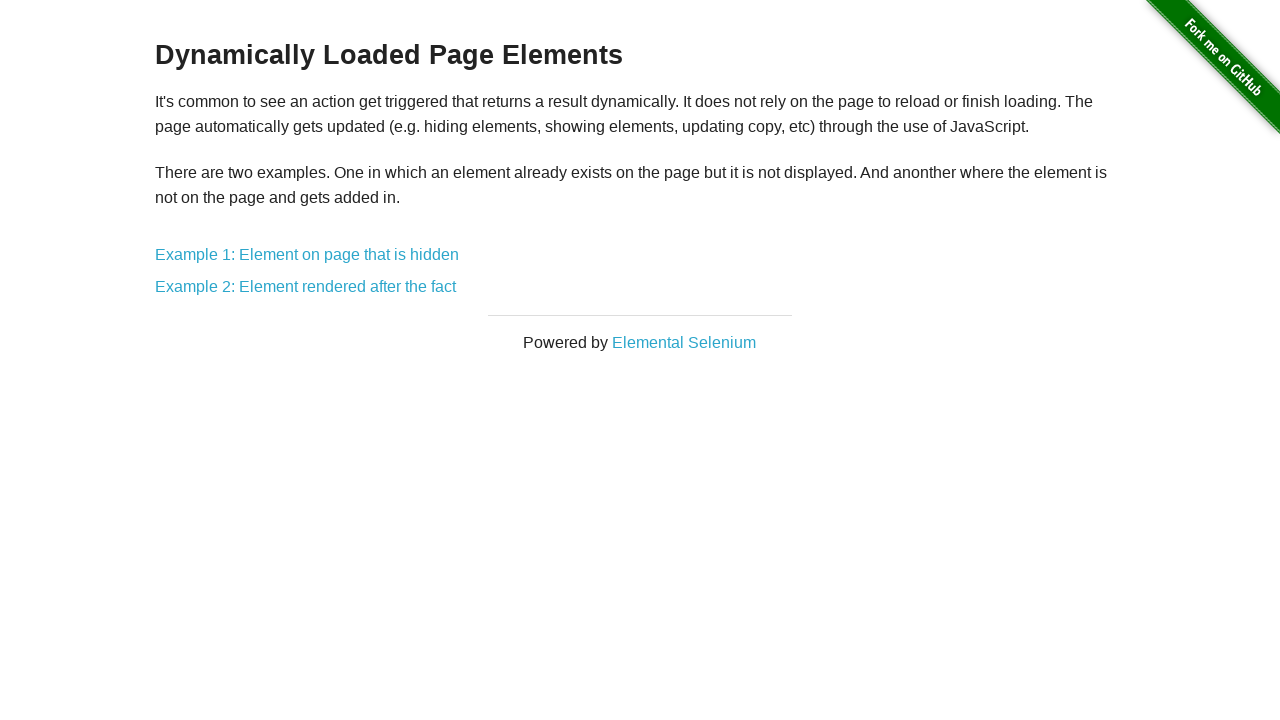

Dynamic loading page loaded and heading visible
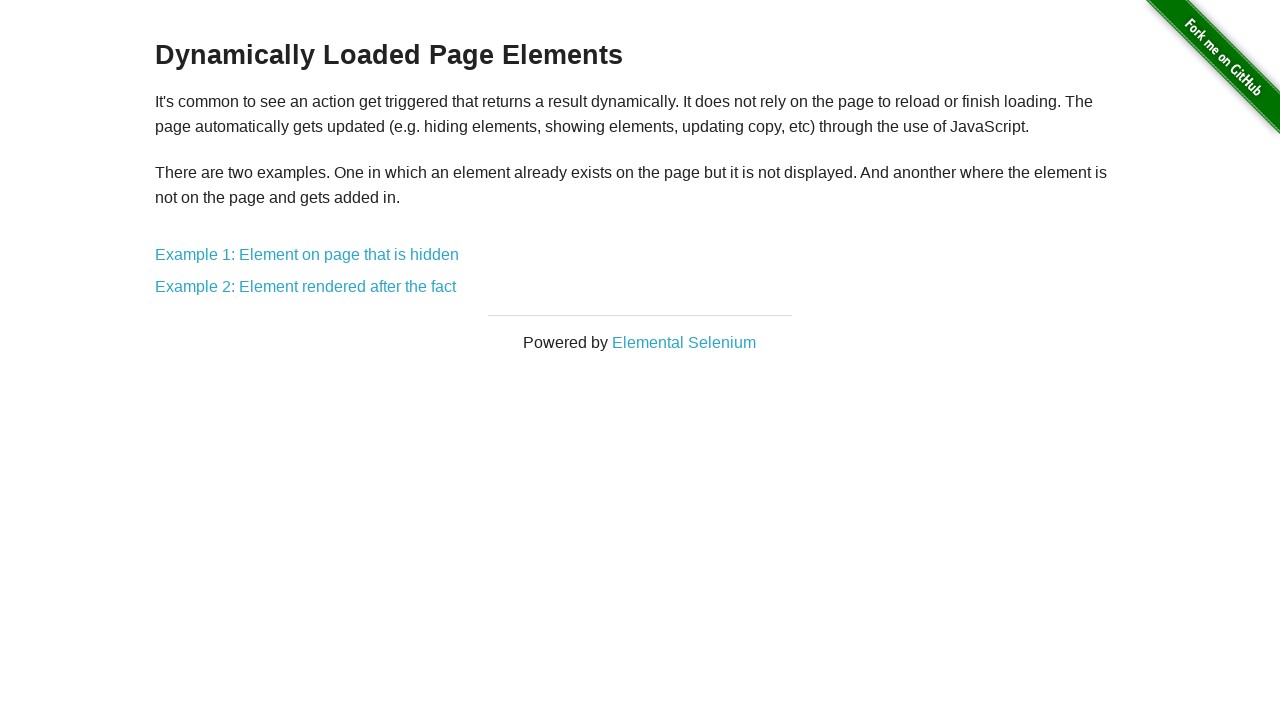

Clicked on Example 2 link at (306, 287) on a[href='/dynamic_loading/2']
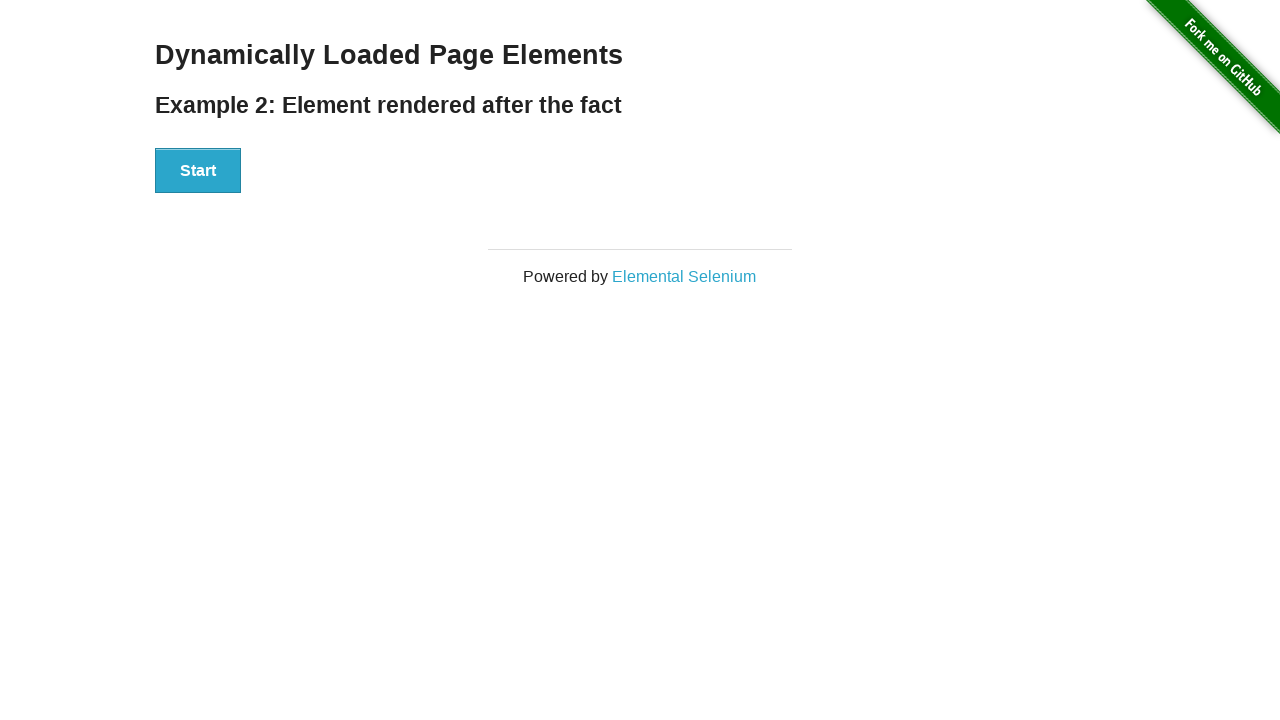

Clicked the Start button at (198, 171) on button:has-text('Start')
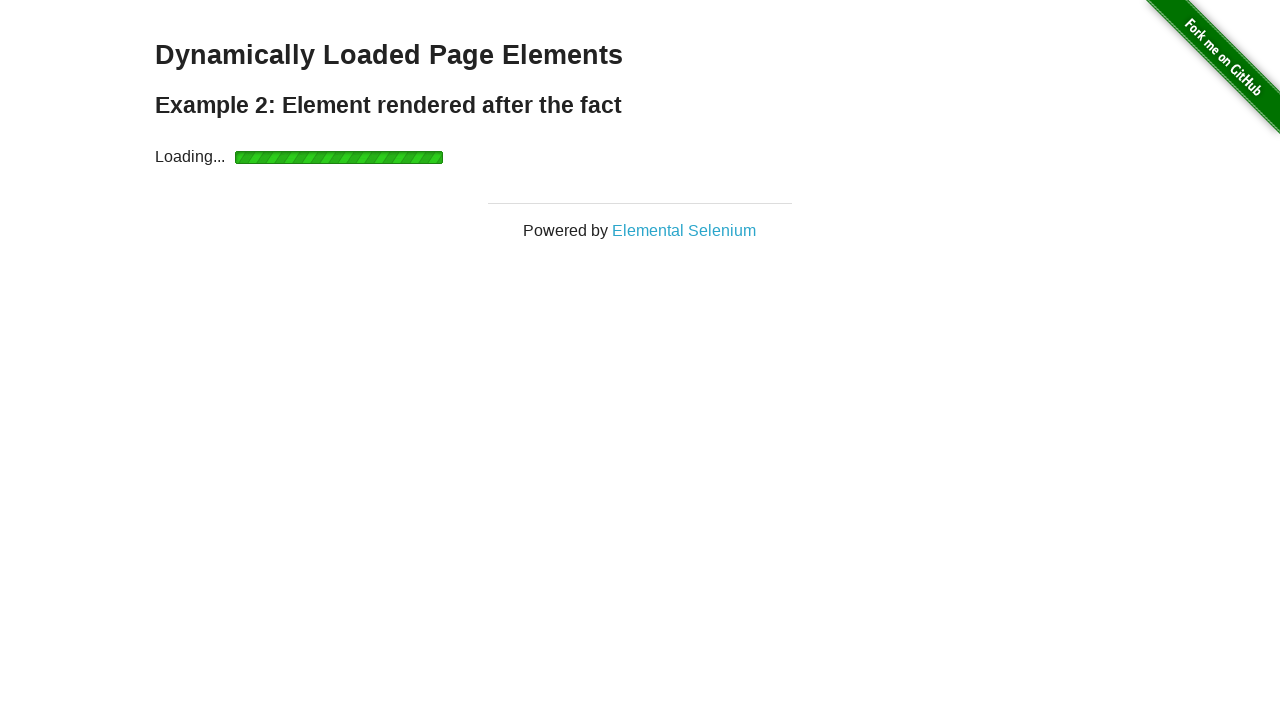

Dynamic content finished loading and finish text appeared
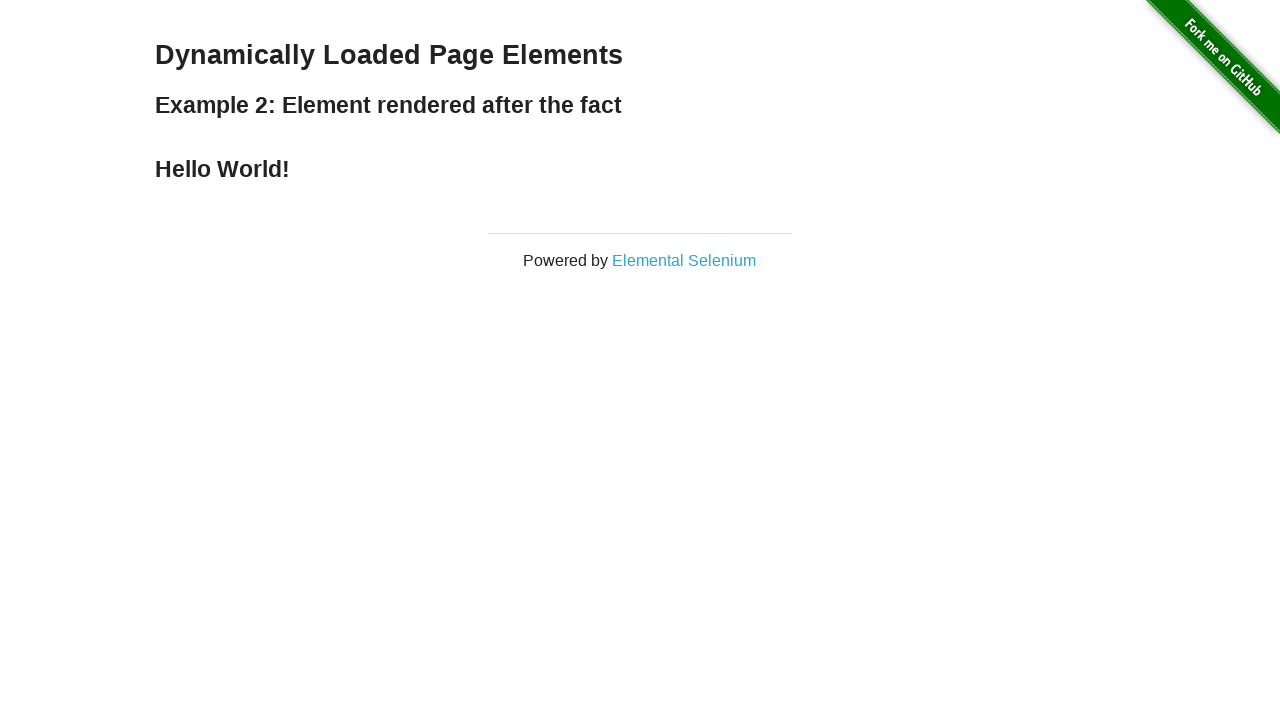

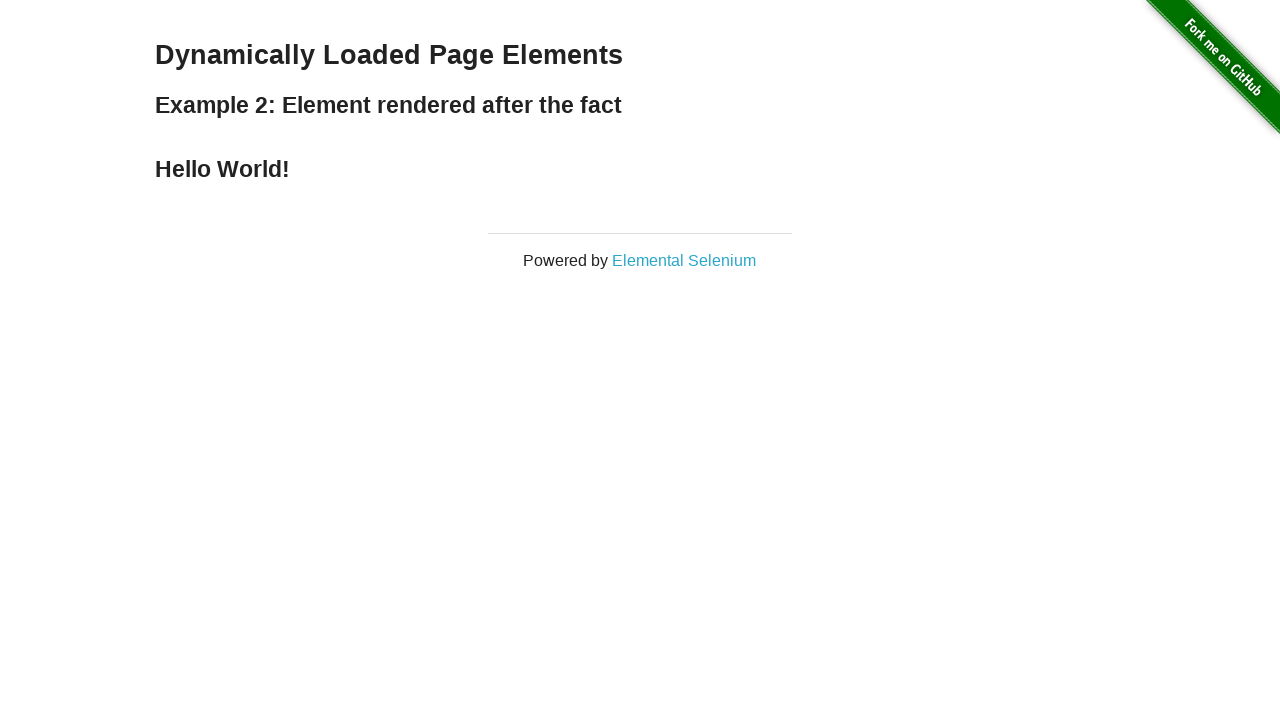